Tests window switching functionality by clicking a link that opens a new window, switching to the new window to verify its content, and then switching back to the original window to verify the original page title.

Starting URL: https://the-internet.herokuapp.com/windows

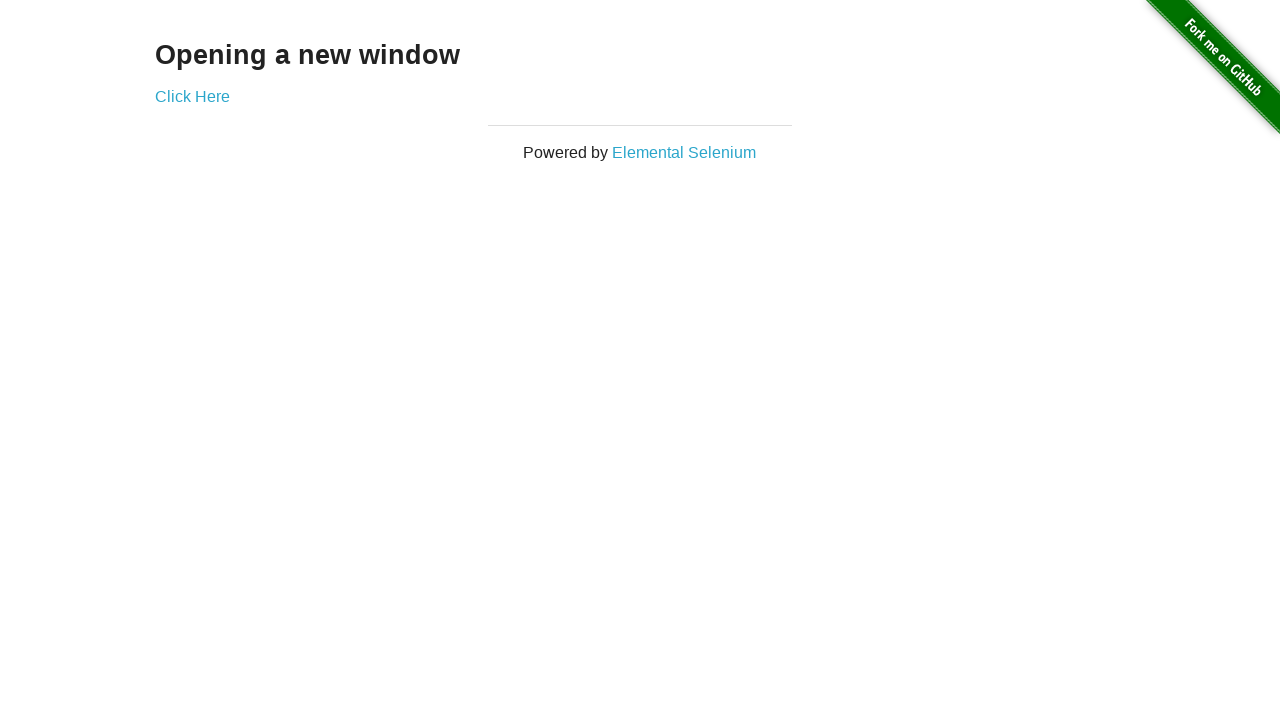

Retrieved heading text from page
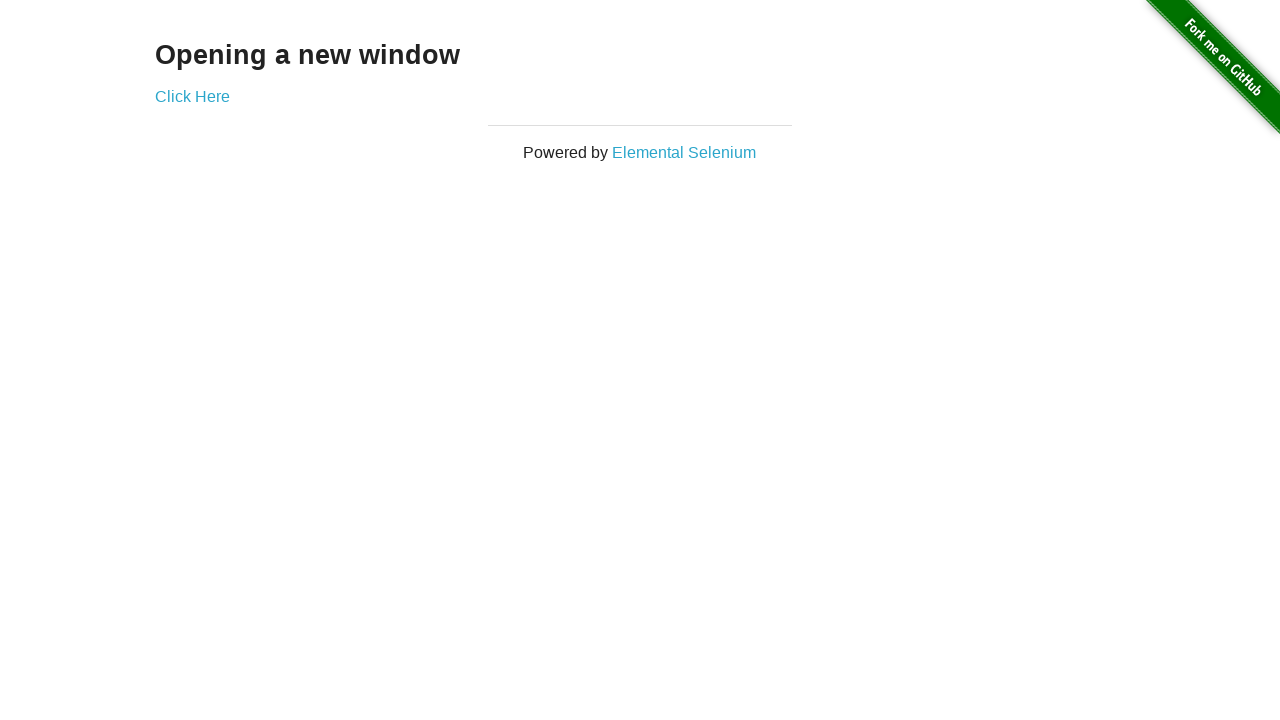

Verified heading text is 'Opening a new window'
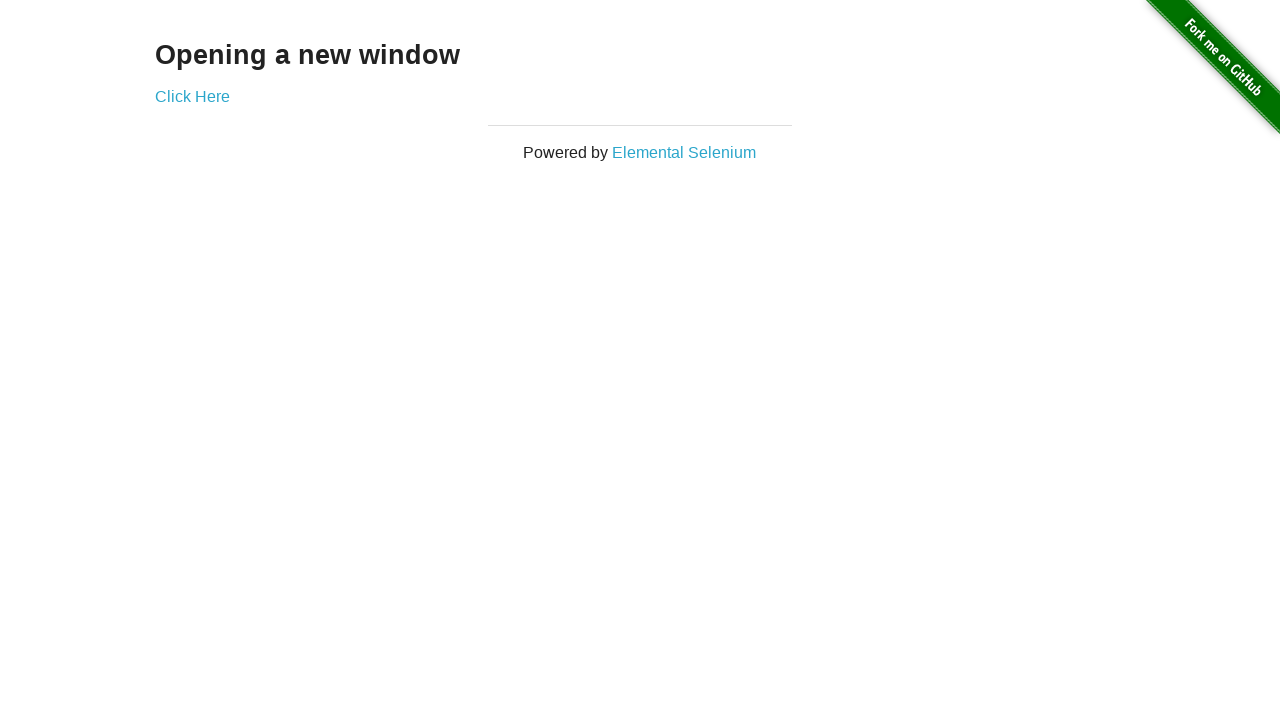

Verified page title is 'The Internet'
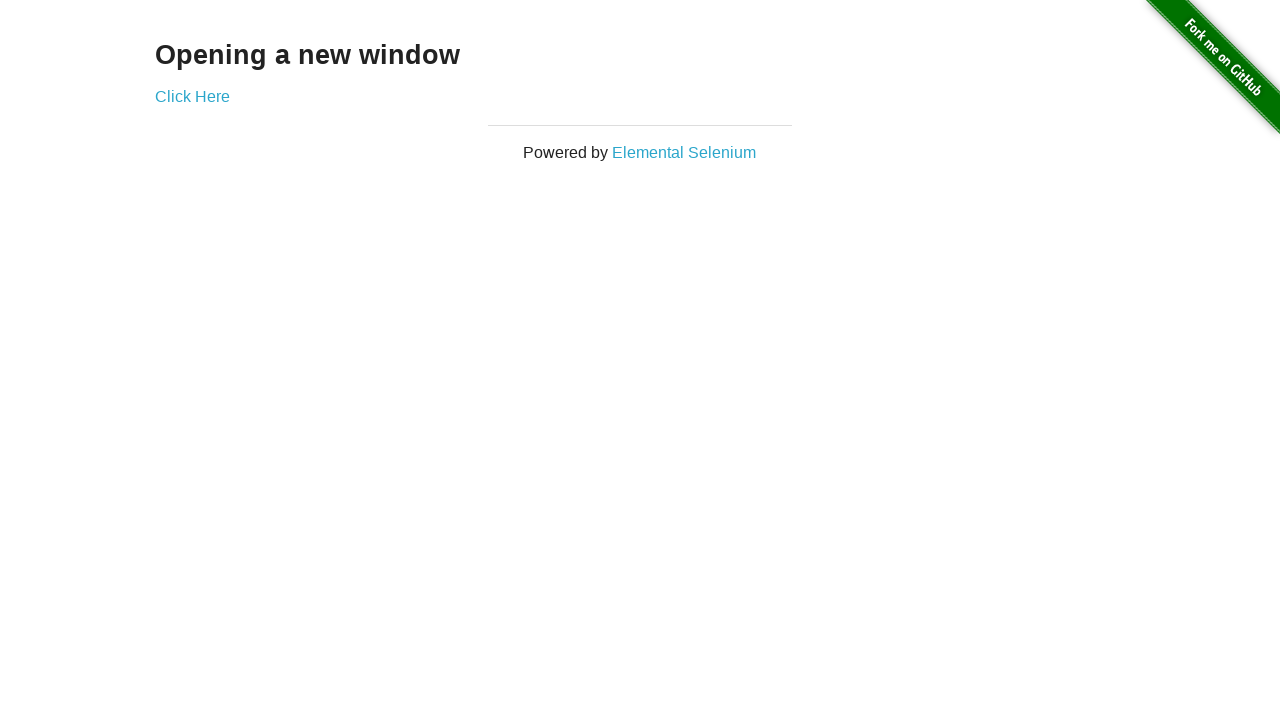

Clicked 'Click Here' link to open new window at (192, 96) on xpath=//*[text()='Click Here']
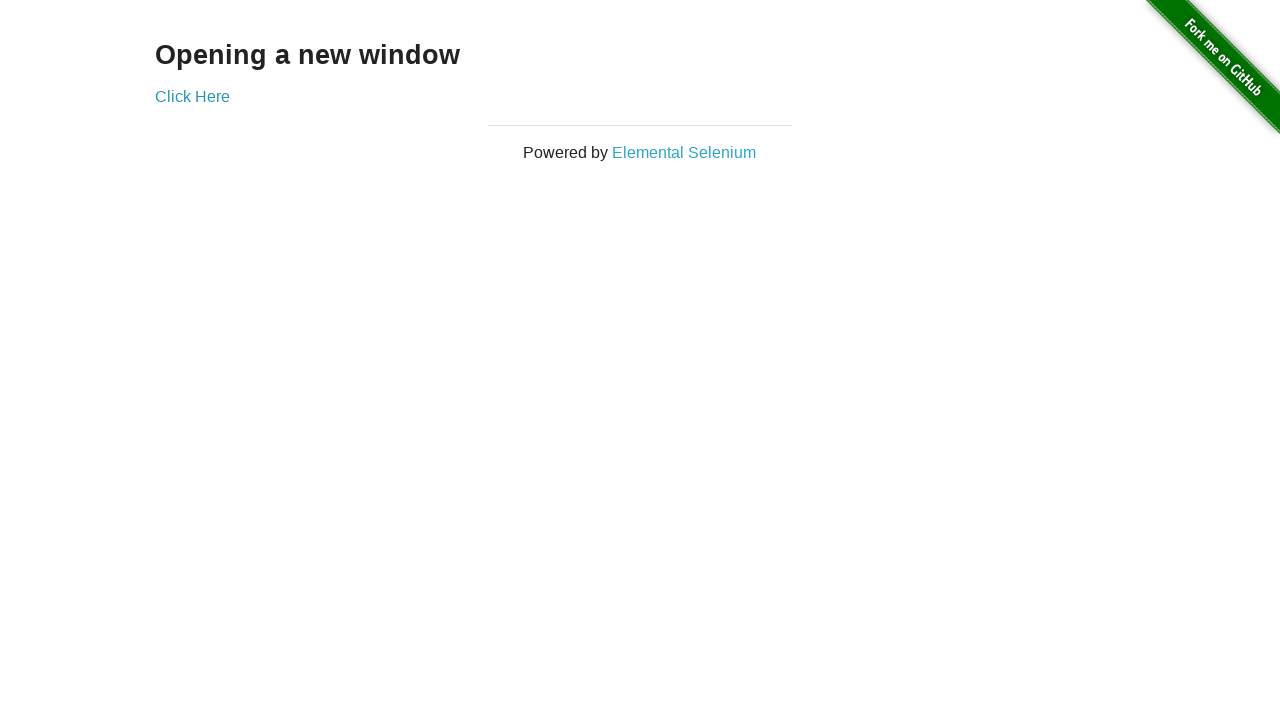

Captured new window/page object
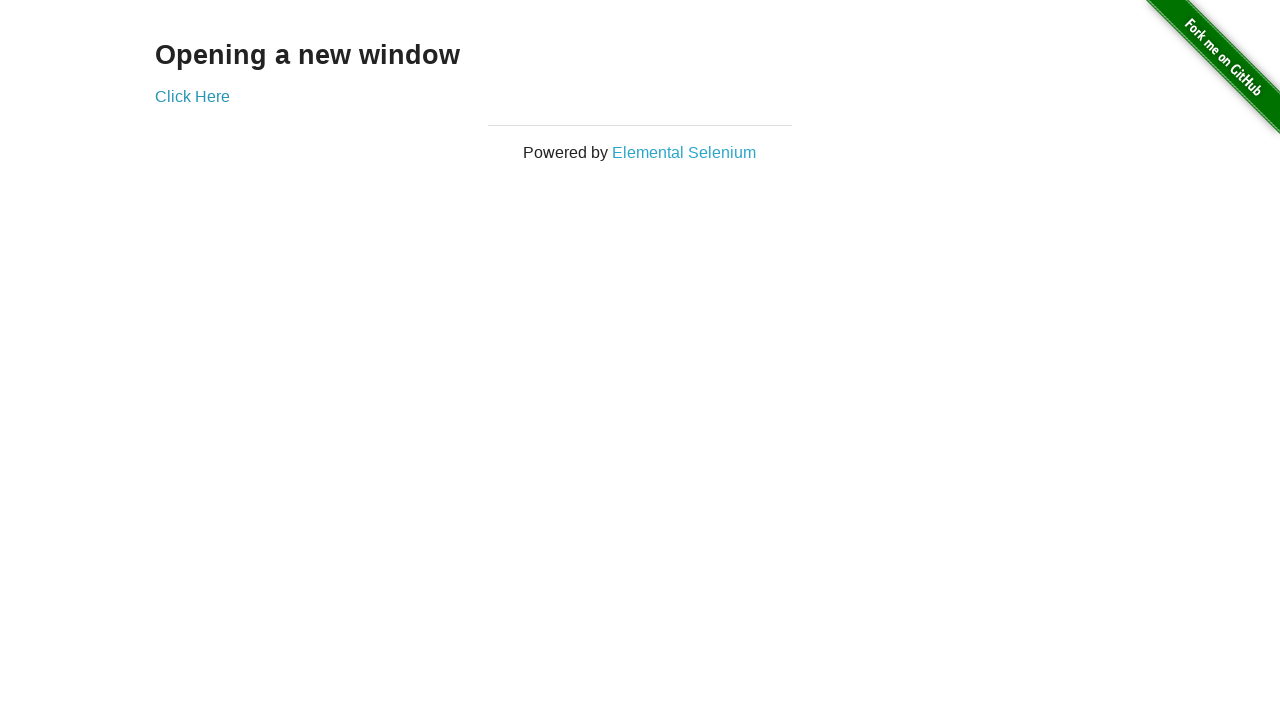

New window loaded successfully
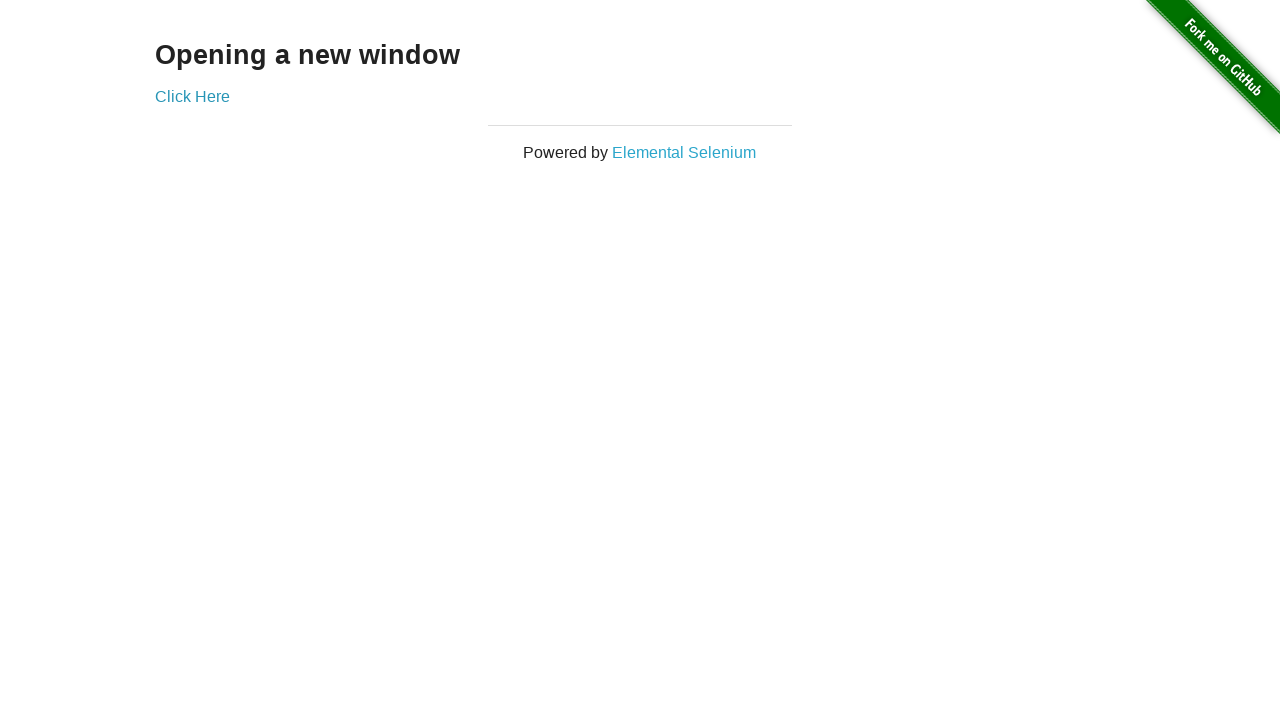

Verified new window title is 'New Window'
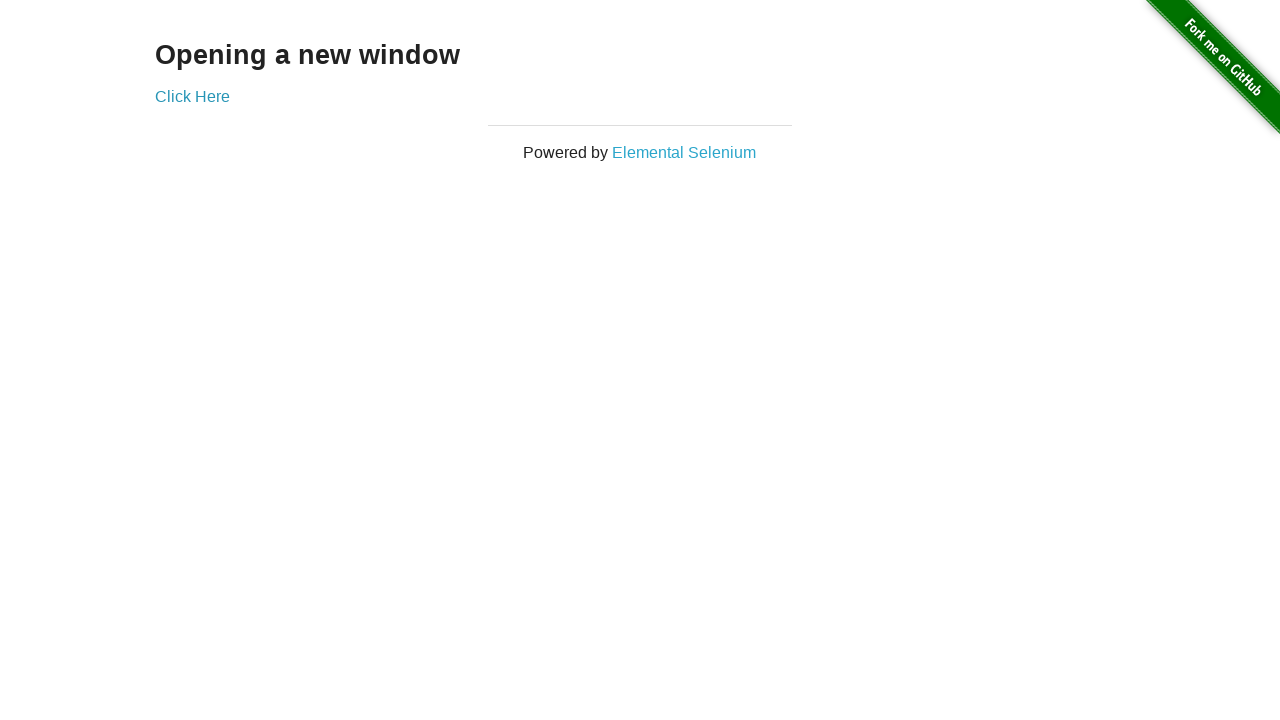

Retrieved heading text from new window
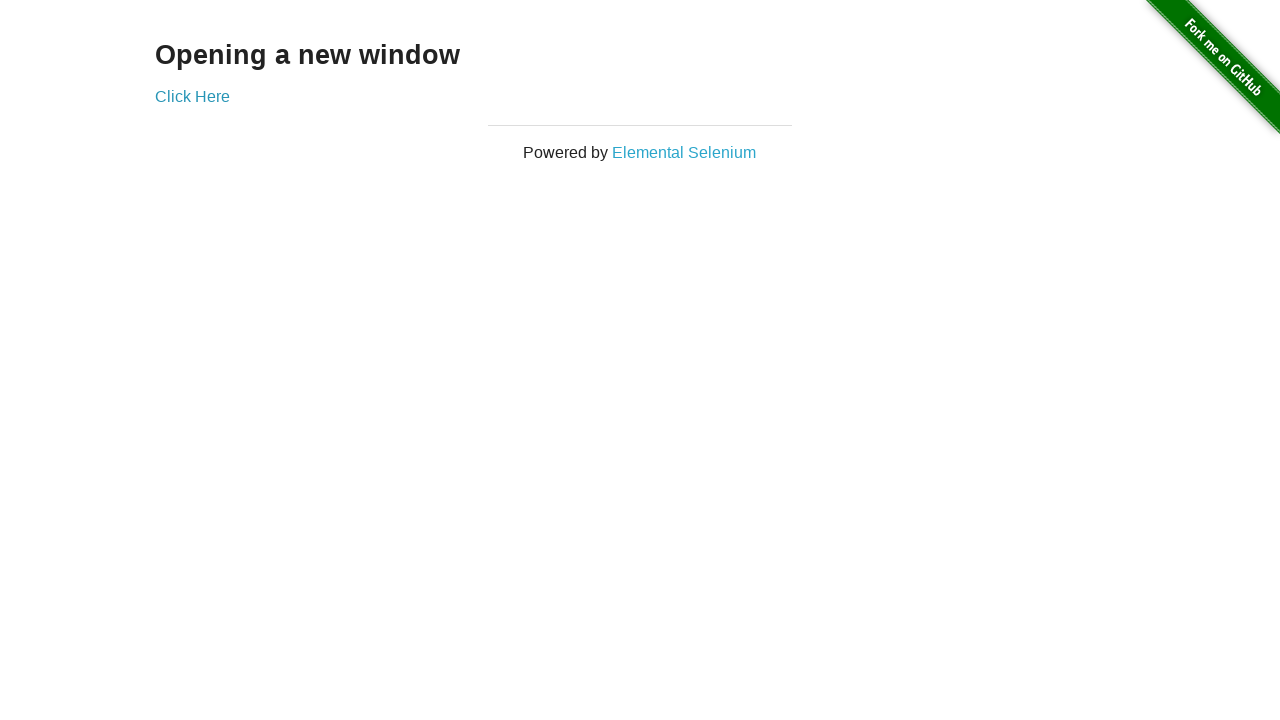

Verified new window heading text is 'New Window'
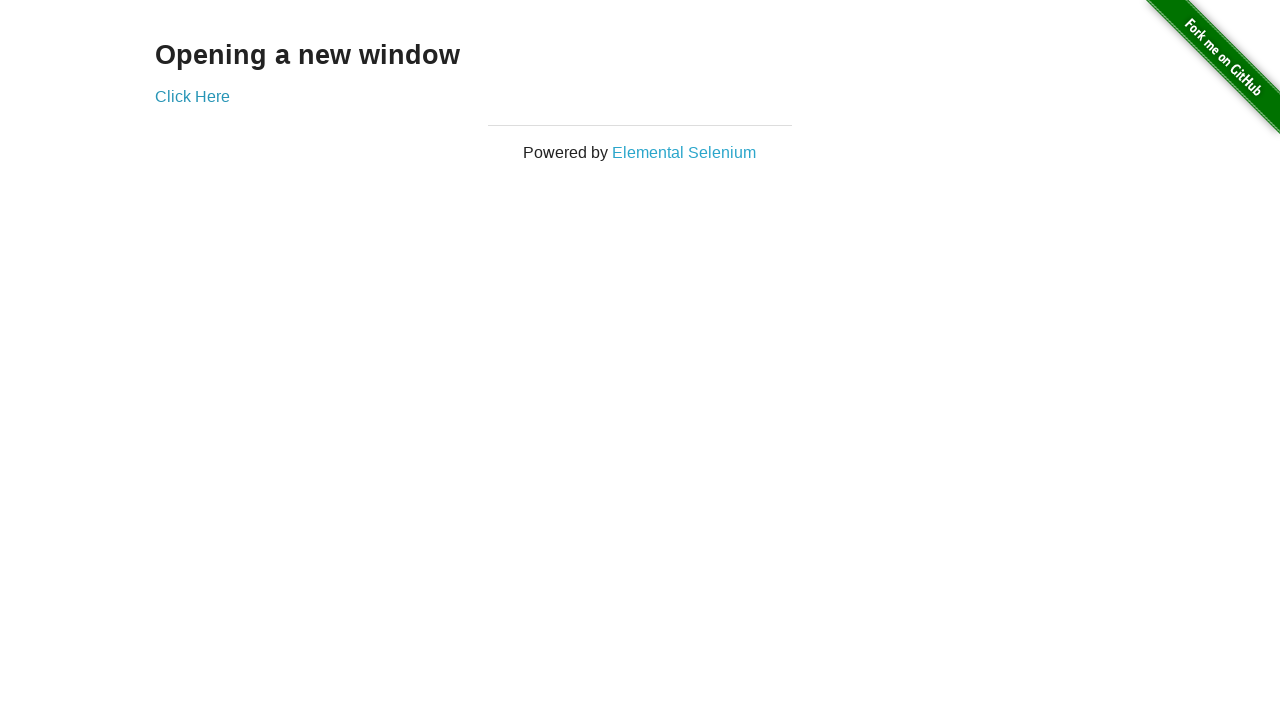

Switched back to original window
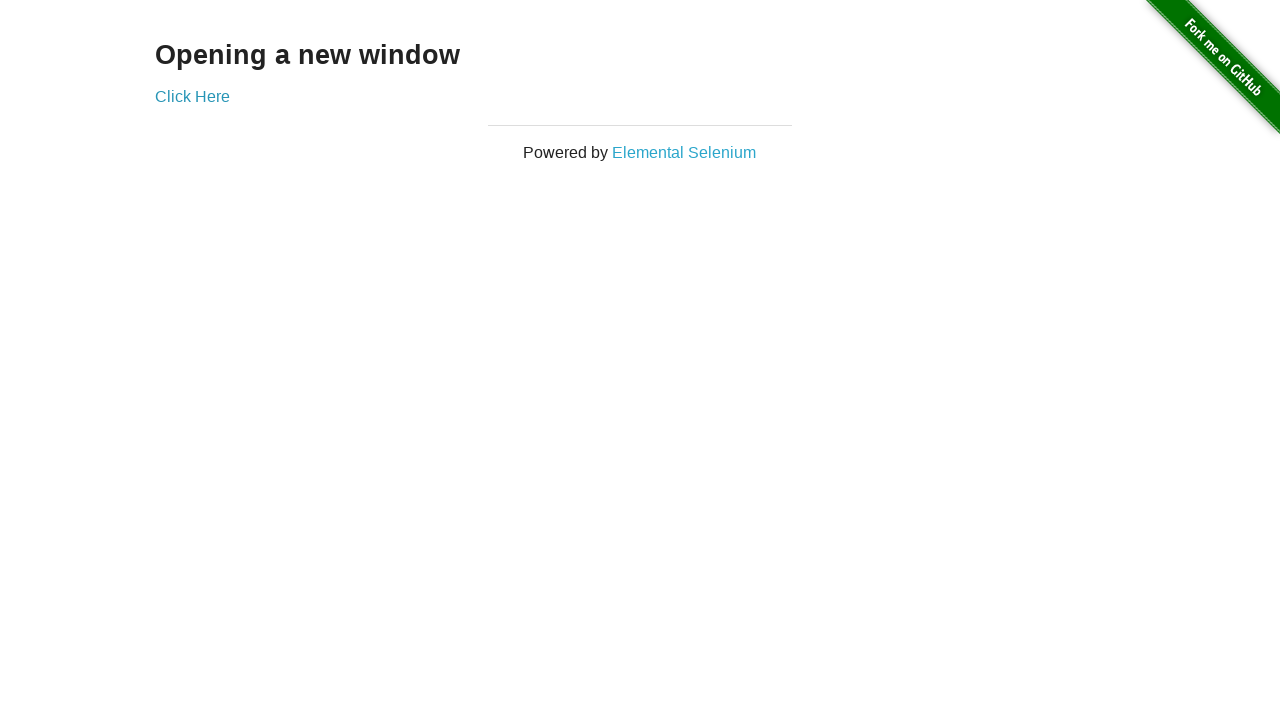

Verified original window title is still 'The Internet'
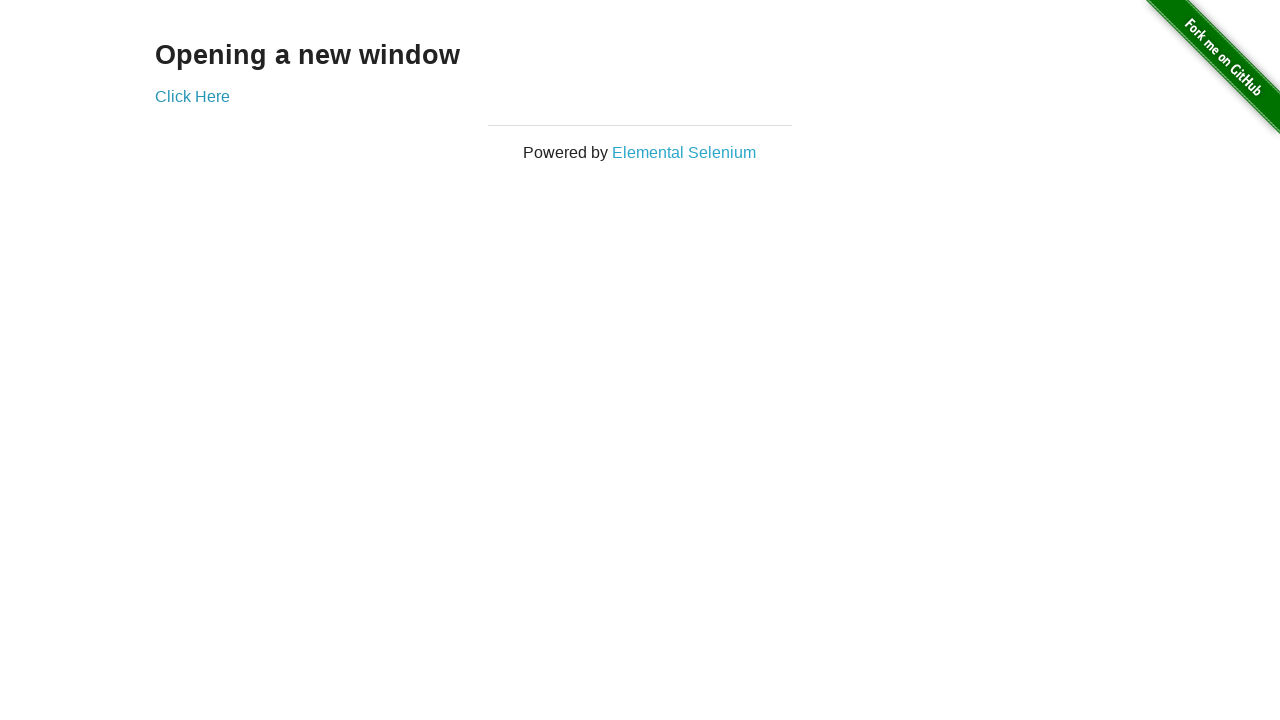

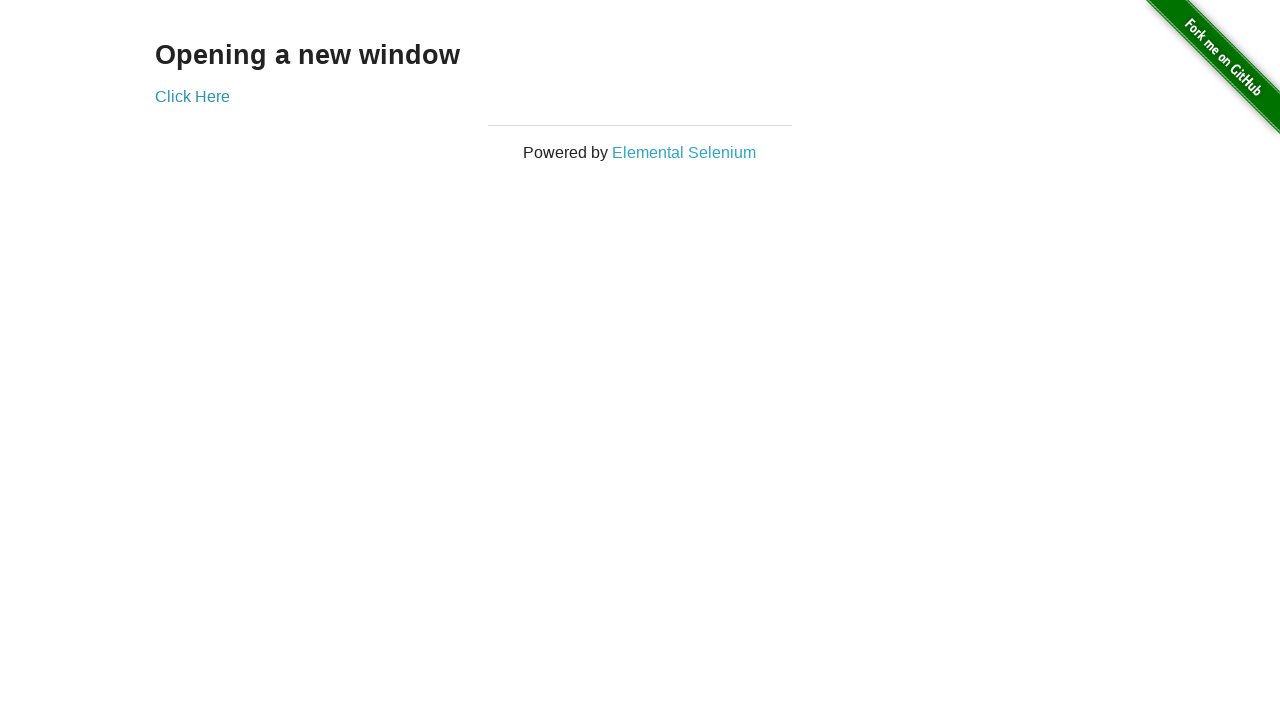